Searches for a product by EAN/ID on guenstiger.de price comparison website and waits for search results to load showing price listings.

Starting URL: https://www.guenstiger.de

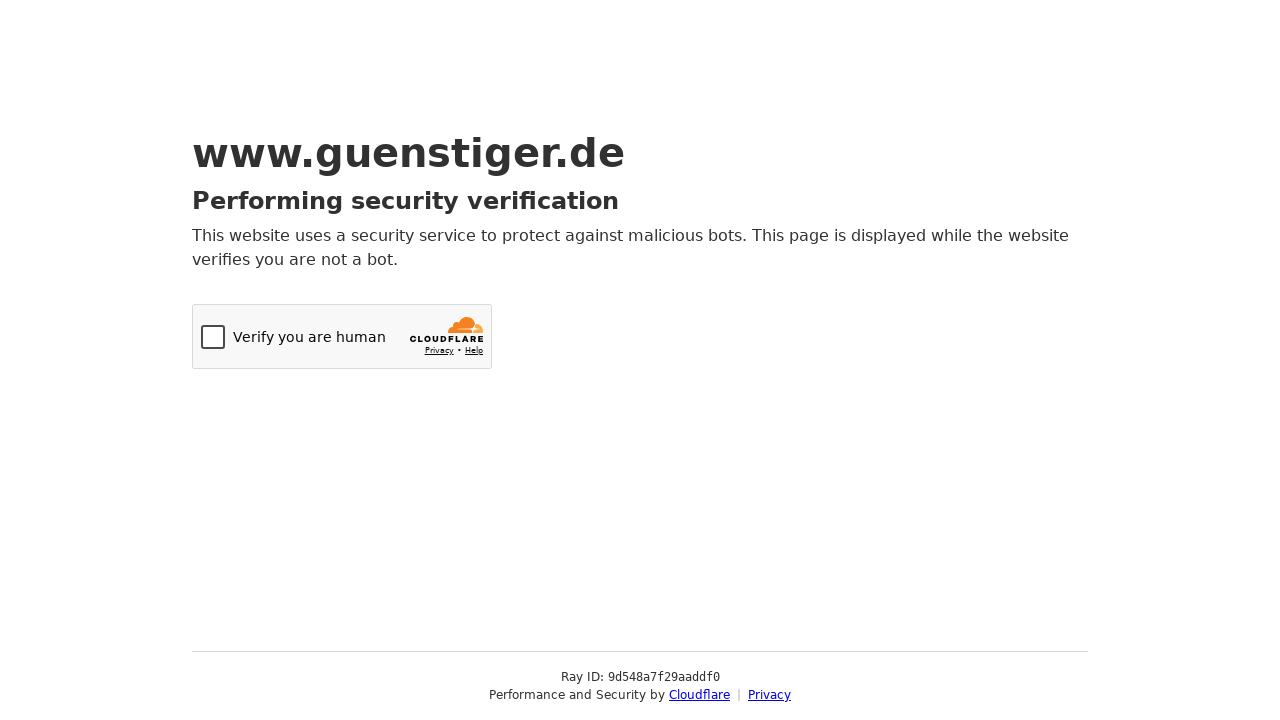

Navigated to guenstiger.de search page for product ID 9783551551672
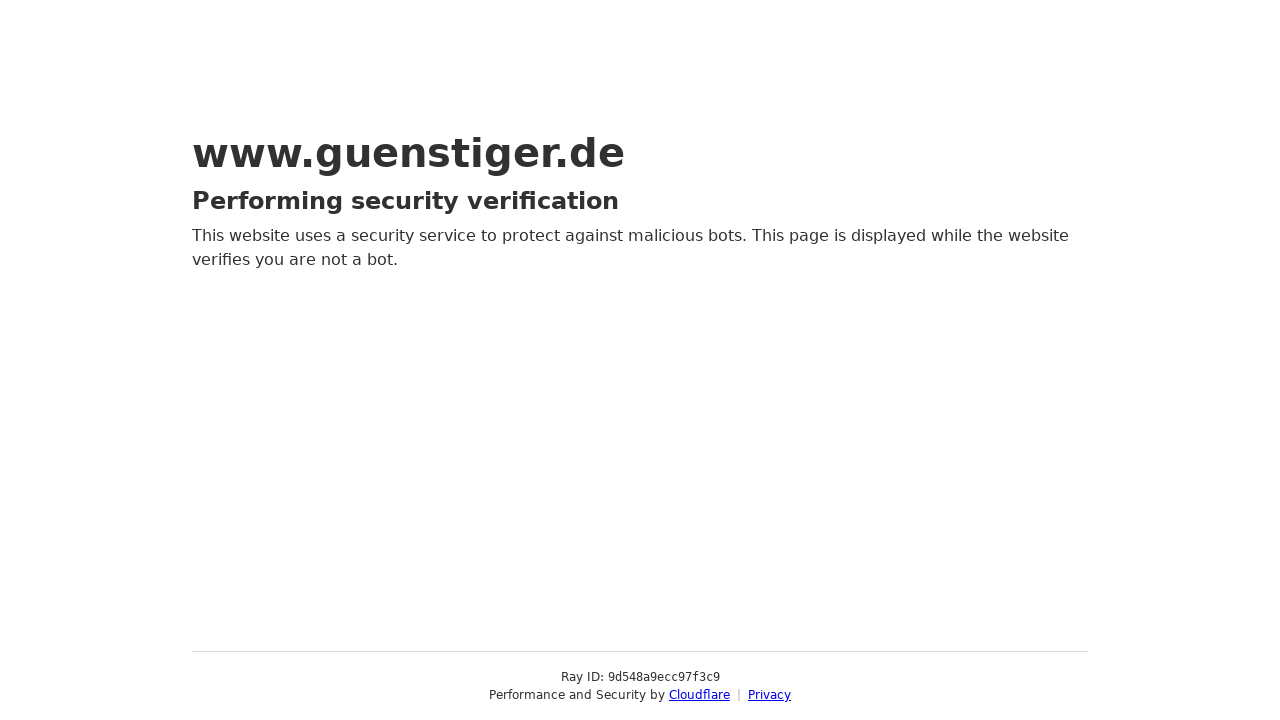

Waited for DOM content to load
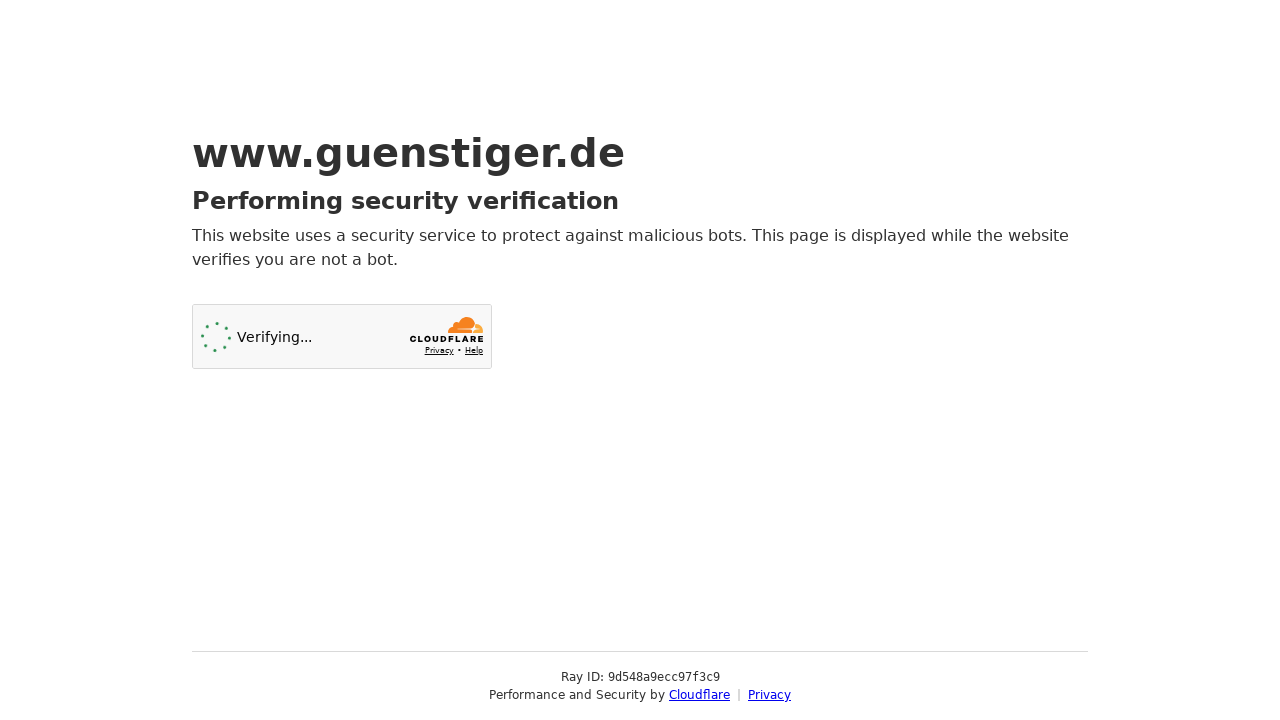

Price listings or no-results message loaded on search results page
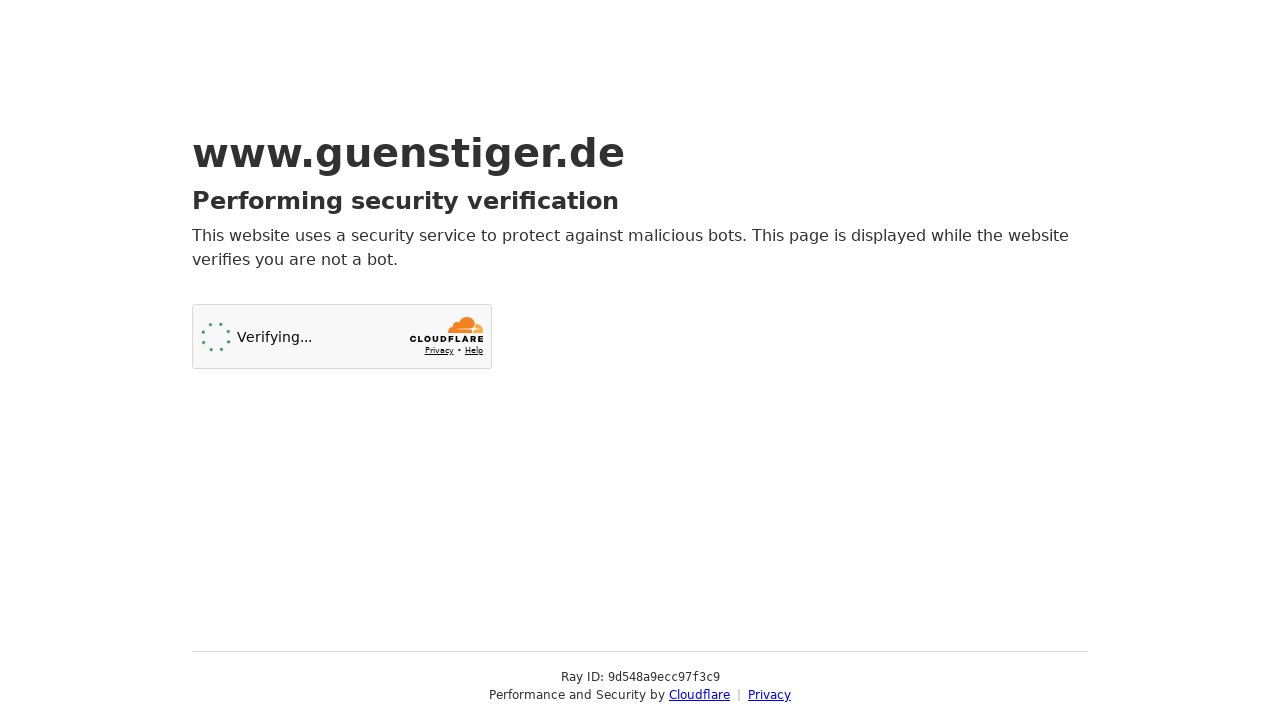

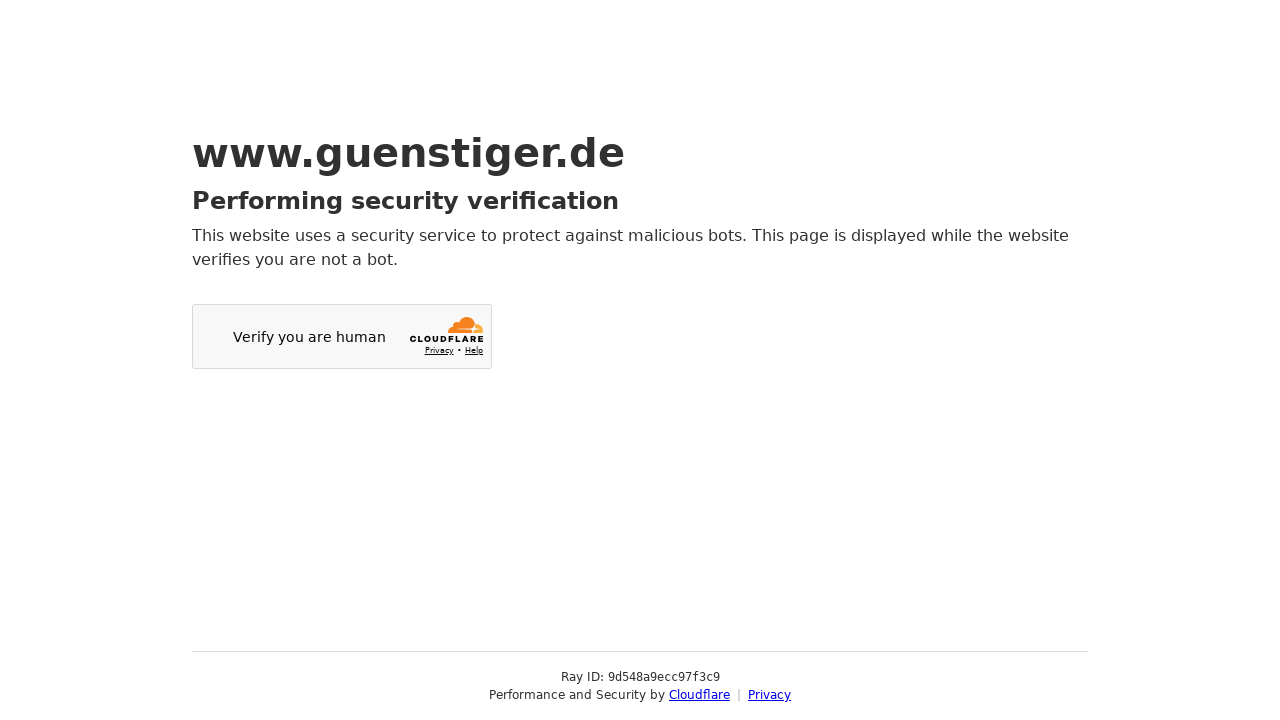